Tests selecting the "violetLight" program type by clicking on it and verifying the element becomes active

Starting URL: https://letbefit.ru/

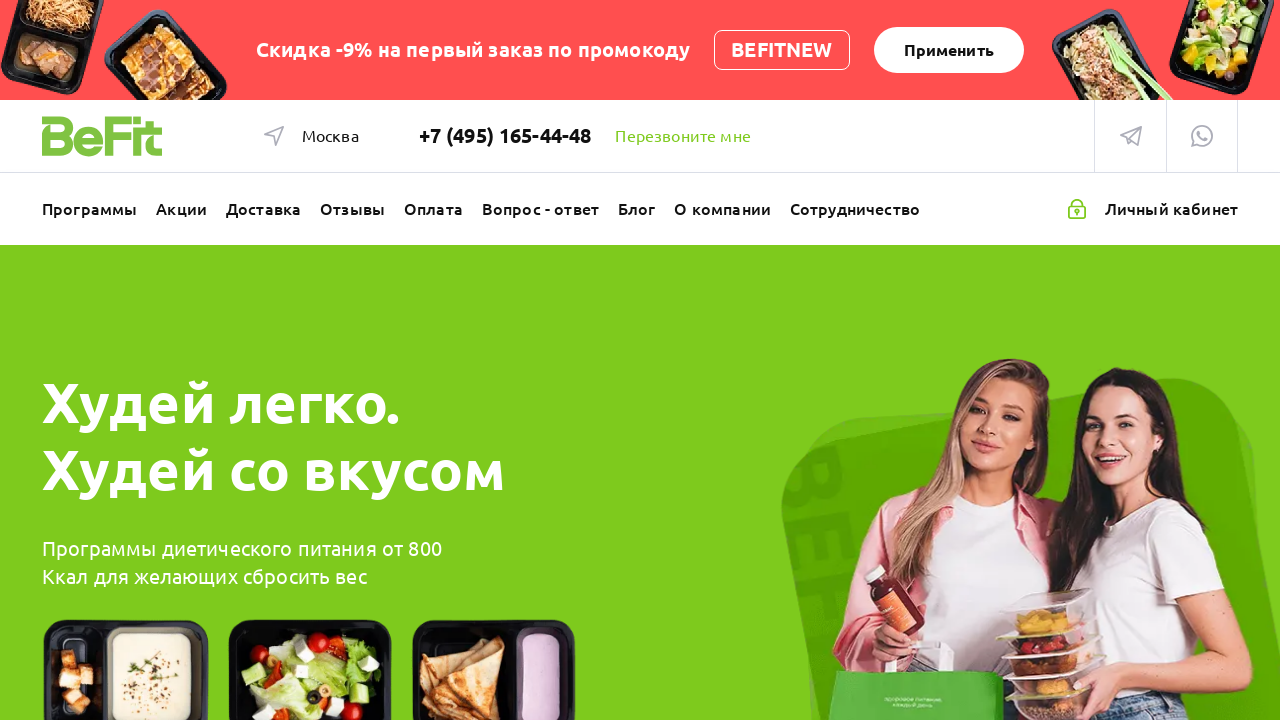

Clicked on the violetLight program type element at (990, 360) on .program-type__el--violetLight
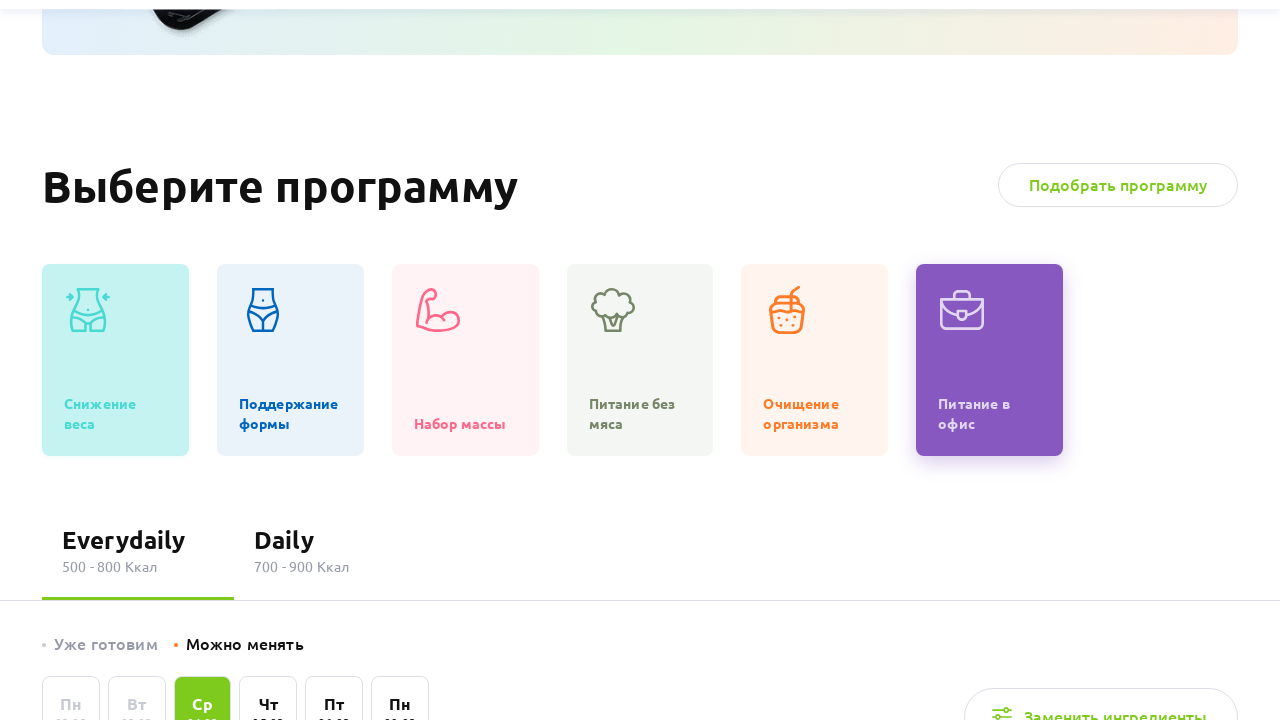

Waited for violetLight element to be visible
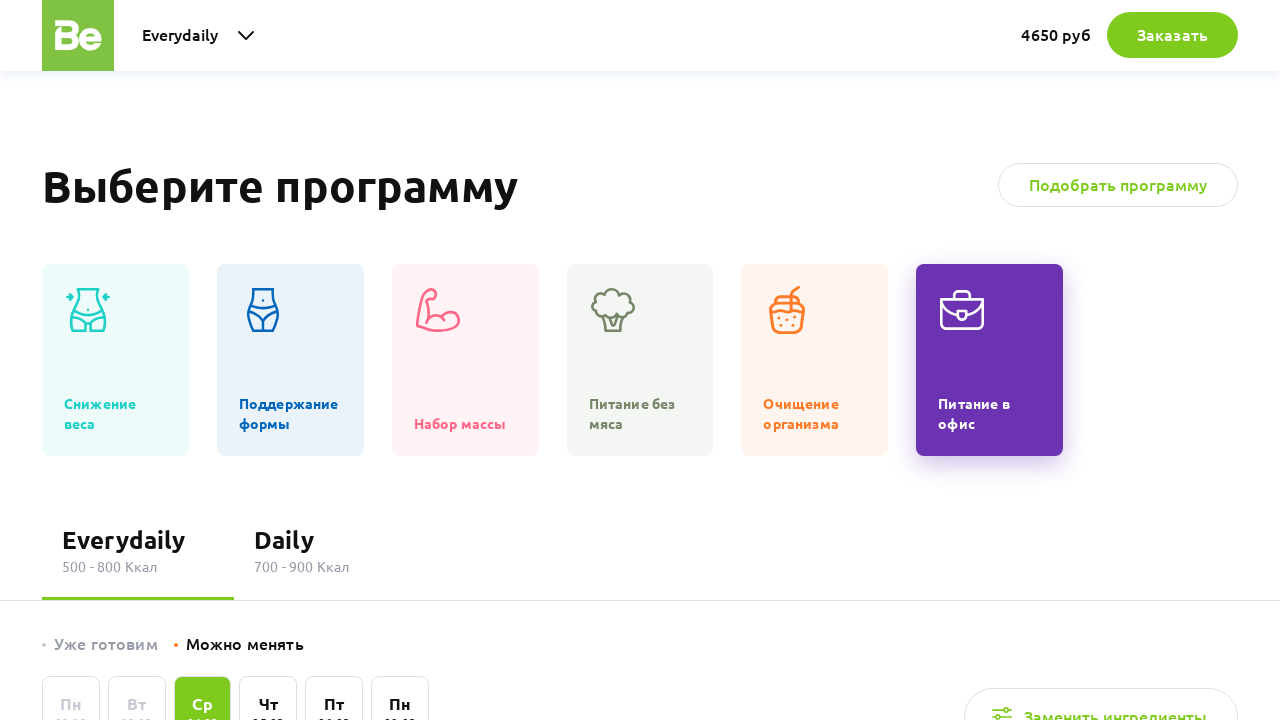

Verified that violetLight element has the 'active' class
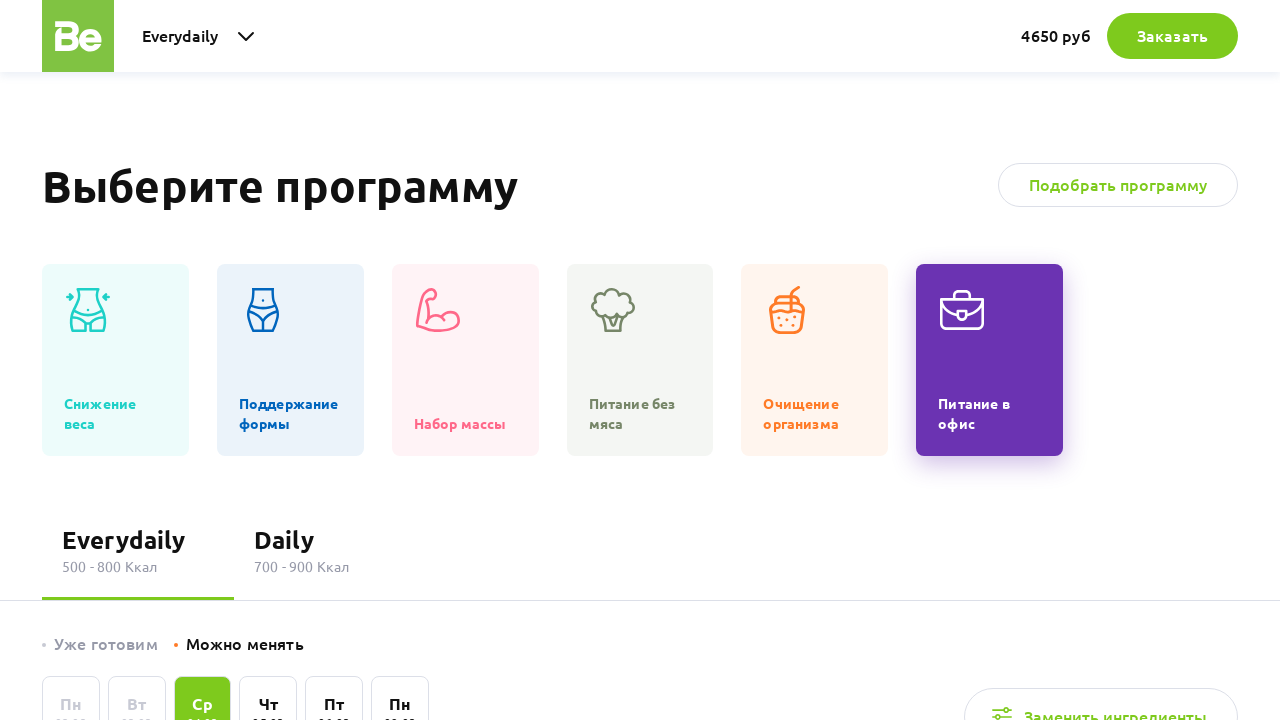

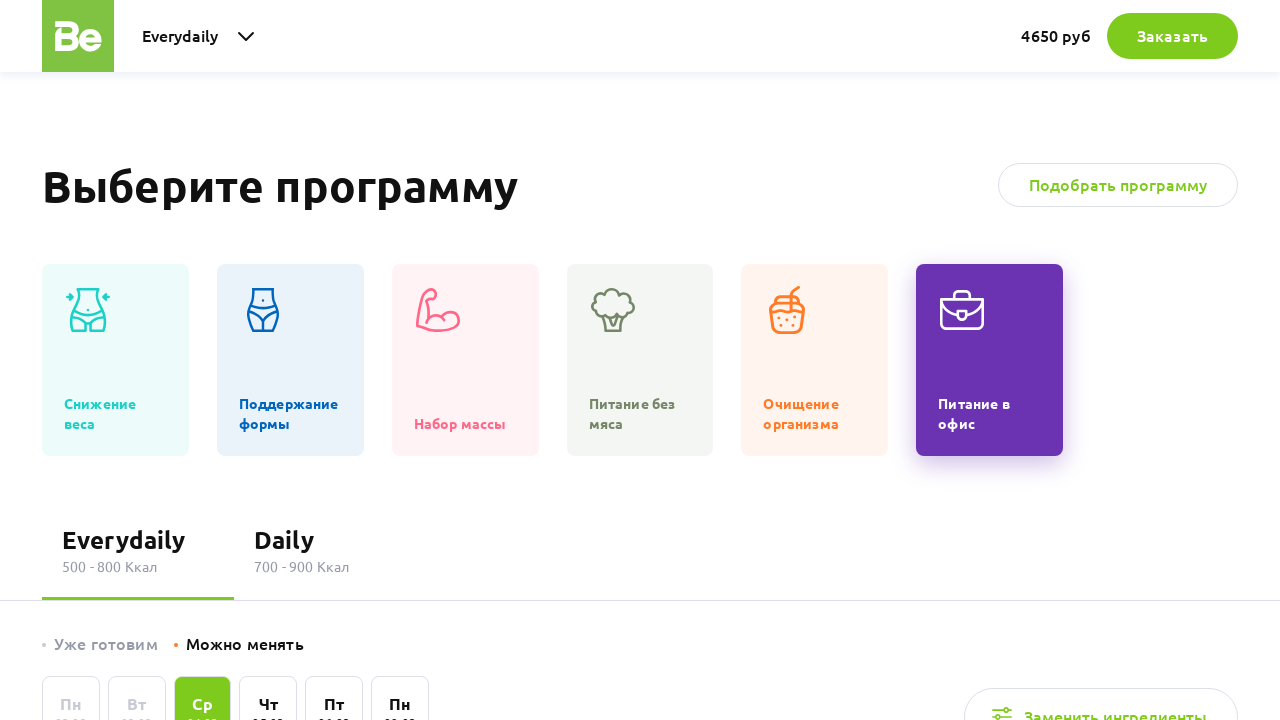